Tests dropdown selection functionality by selecting options using different methods: by index, by visible text, by value, and by iterating through all options to find a specific one

Starting URL: https://syntaxprojects.com/basic-select-dropdown-demo.php

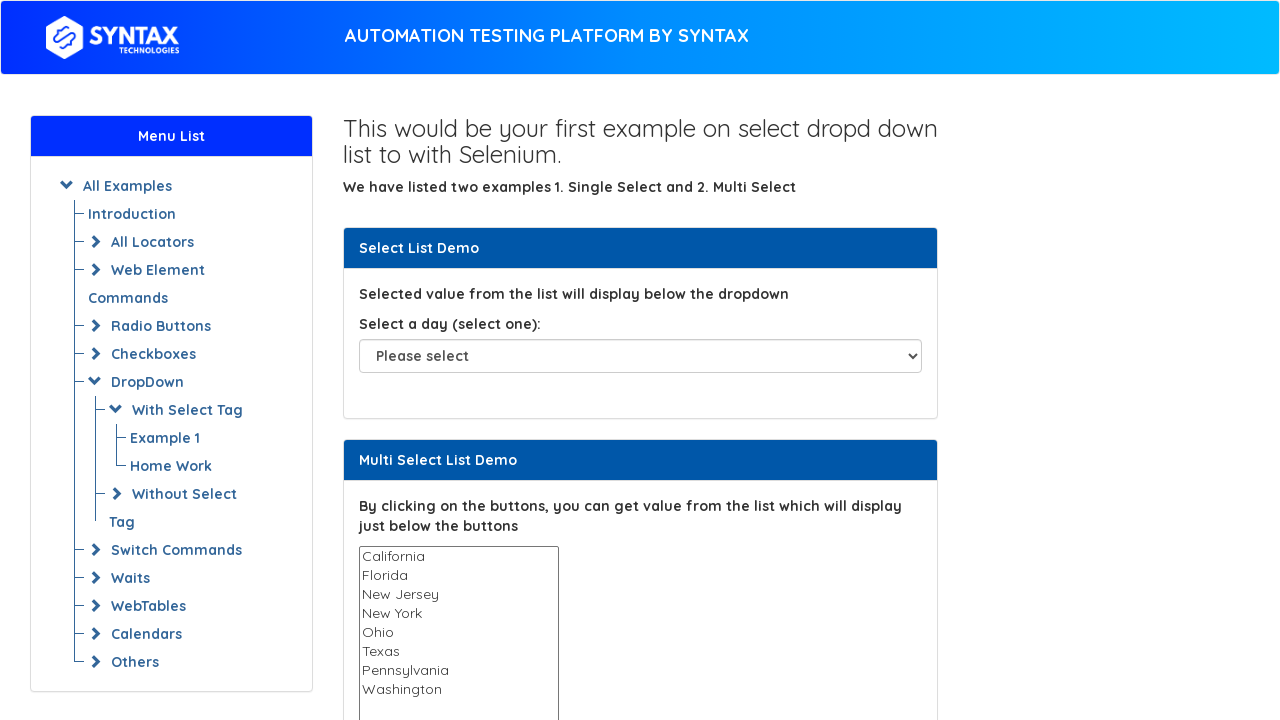

Selected dropdown option by index 5 (Friday) on select#select-demo
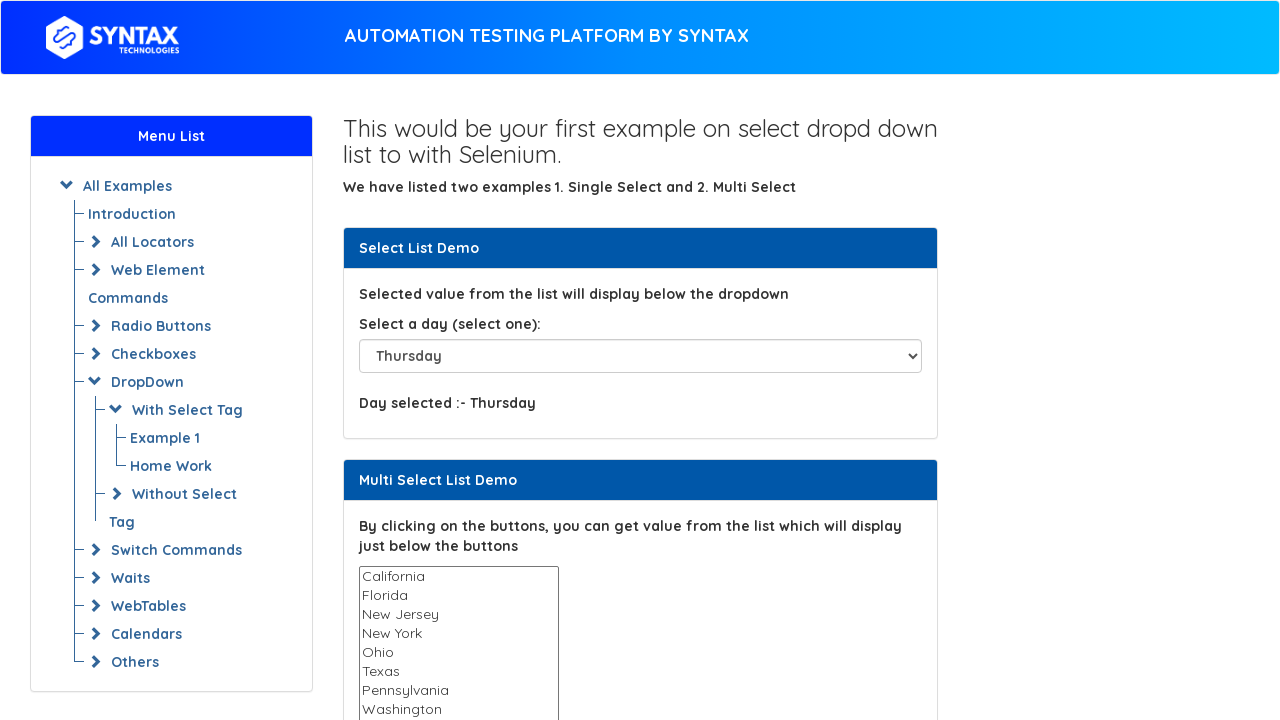

Selected dropdown option by visible text (Saturday) on select#select-demo
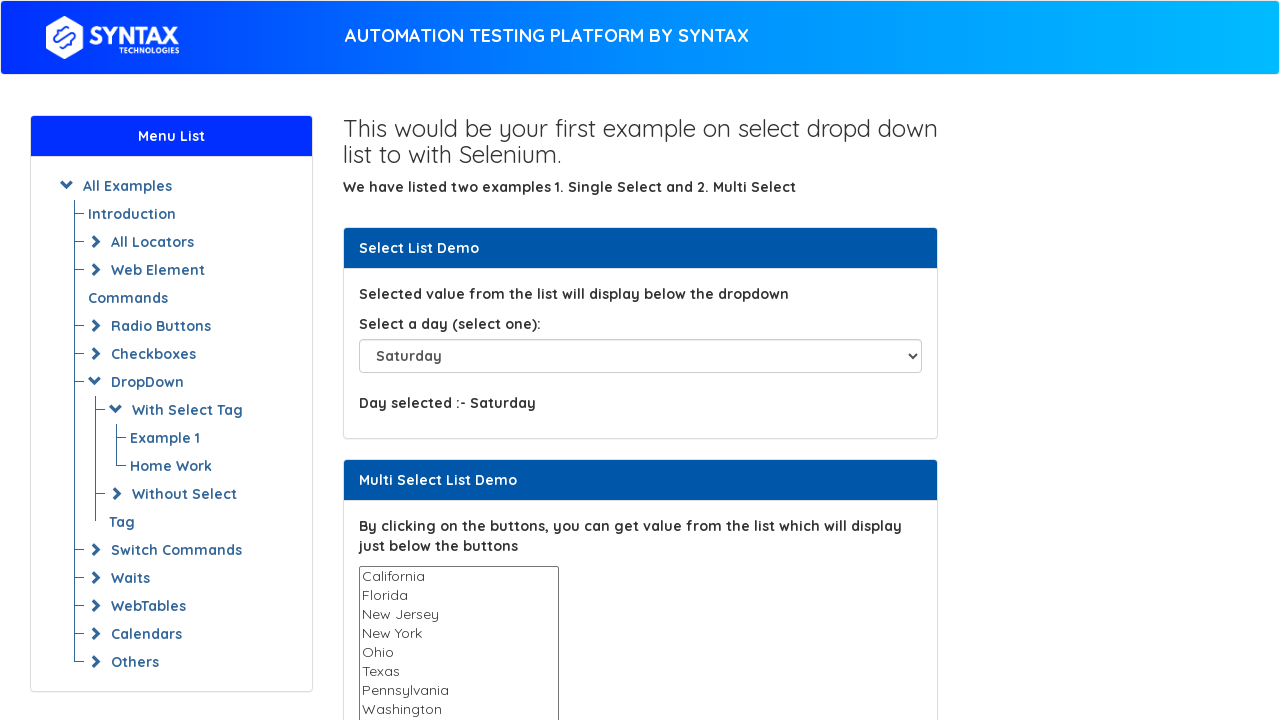

Selected dropdown option by value (Sunday) on select#select-demo
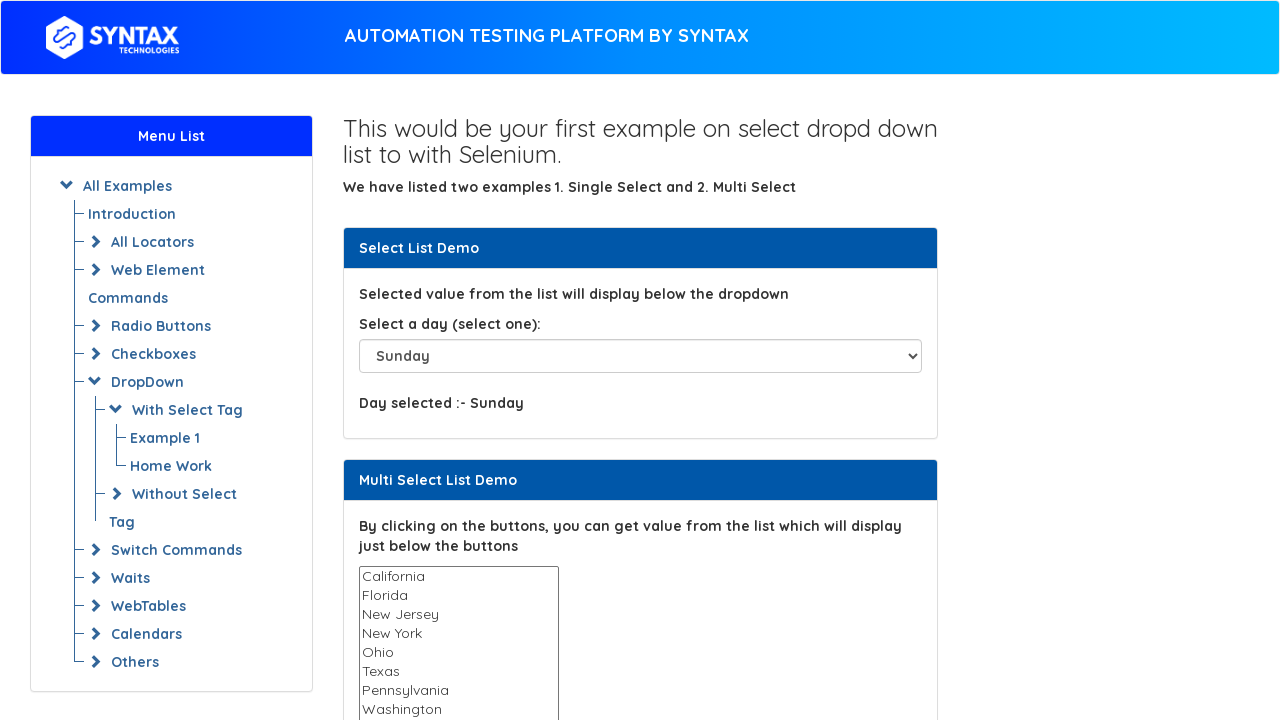

Selected dropdown option by visible text (Friday) on select#select-demo
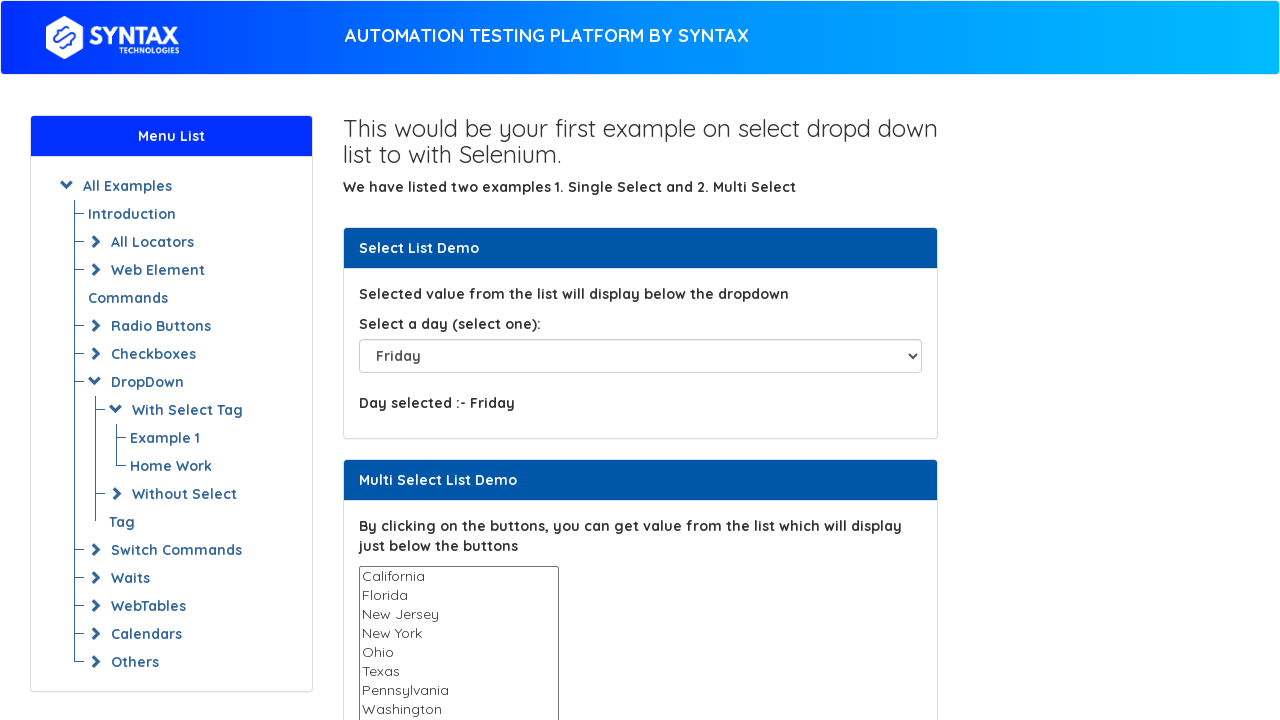

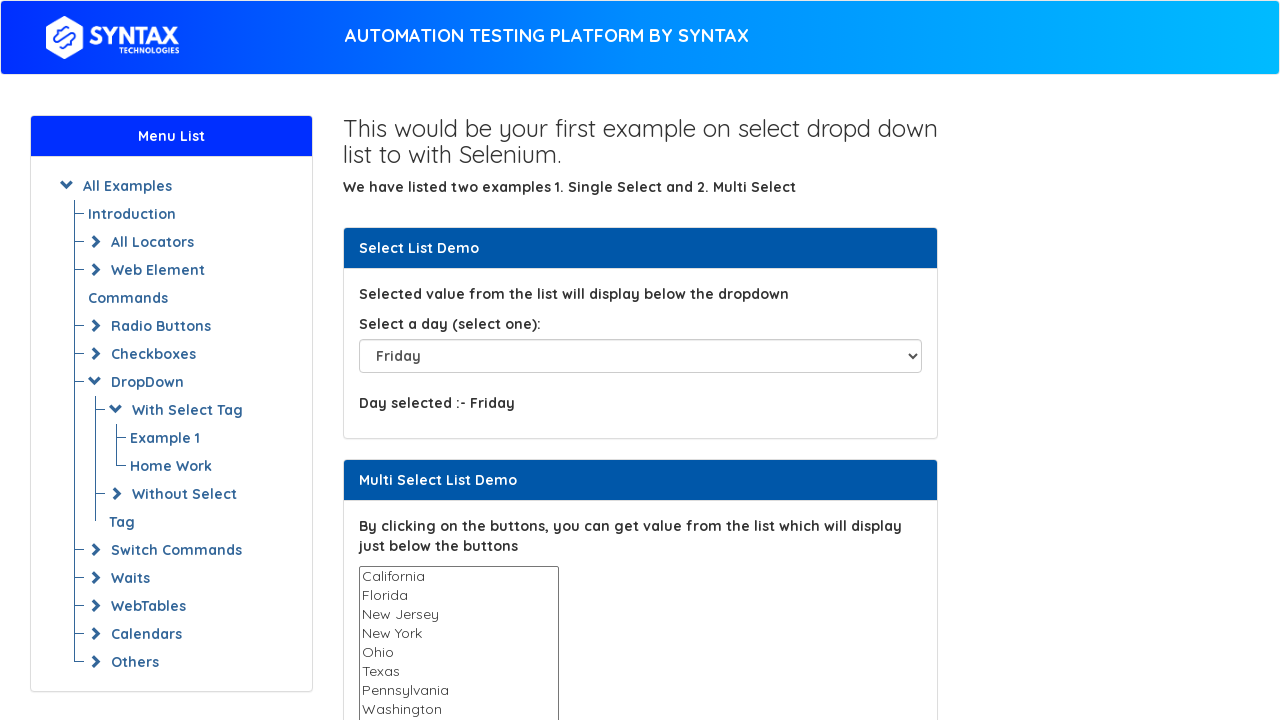